Tests JavaScript alert handling by clicking a button that triggers an alert popup, reading the alert text, and accepting (dismissing) the alert.

Starting URL: http://www.tizag.com/javascriptT/javascriptalert.php

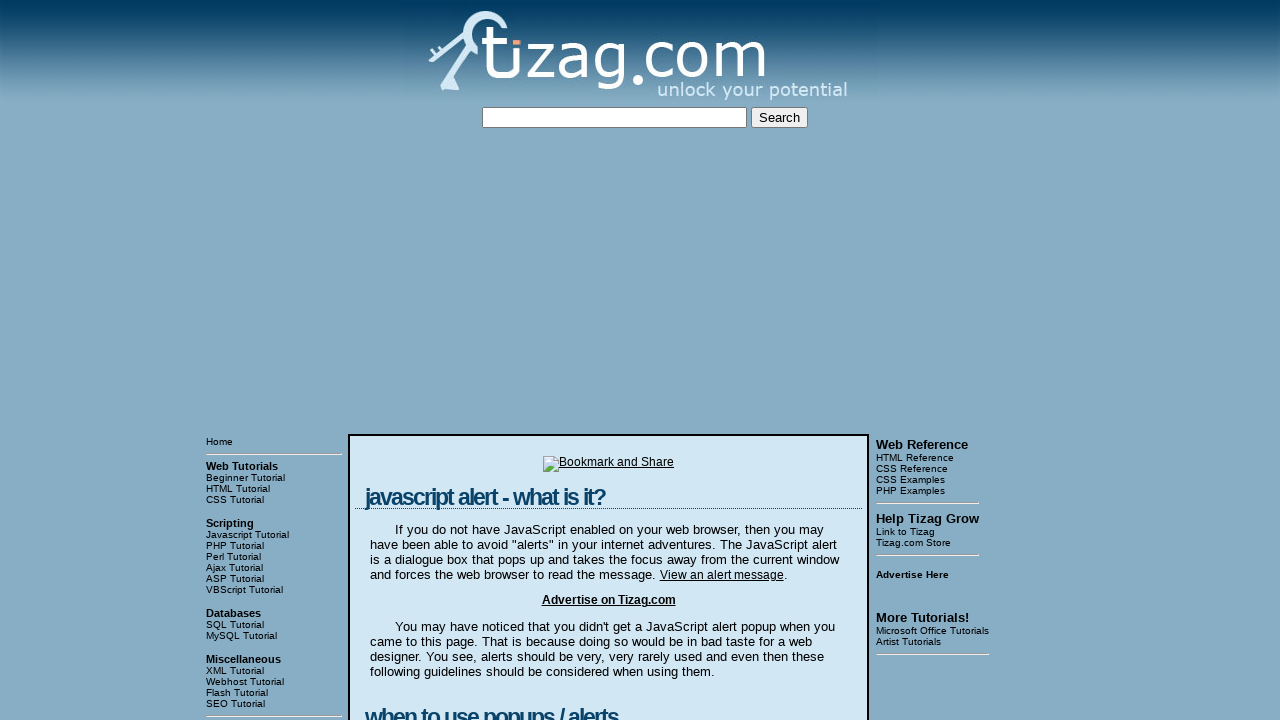

Clicked button to trigger JavaScript alert at (428, 361) on xpath=//html/body/table[3]/tbody/tr[1]/td[2]/table/tbody/tr/td/div[4]/form/input
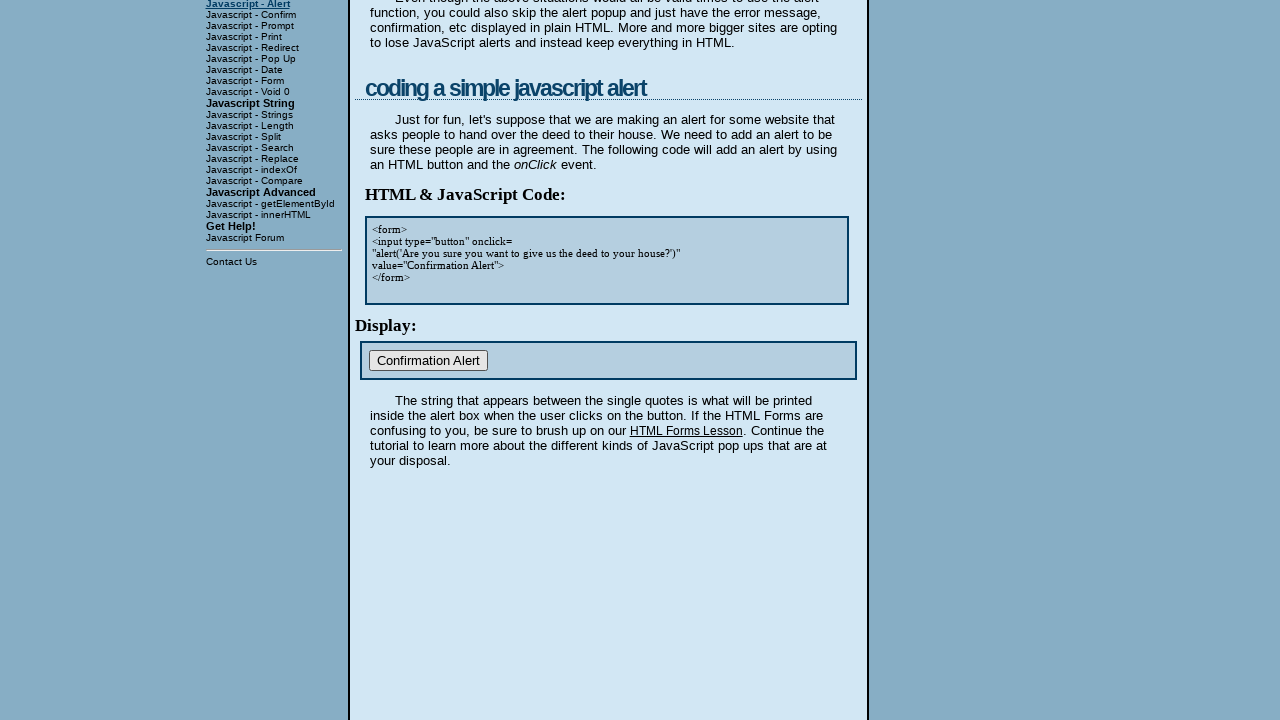

Set up dialog handler to accept alerts
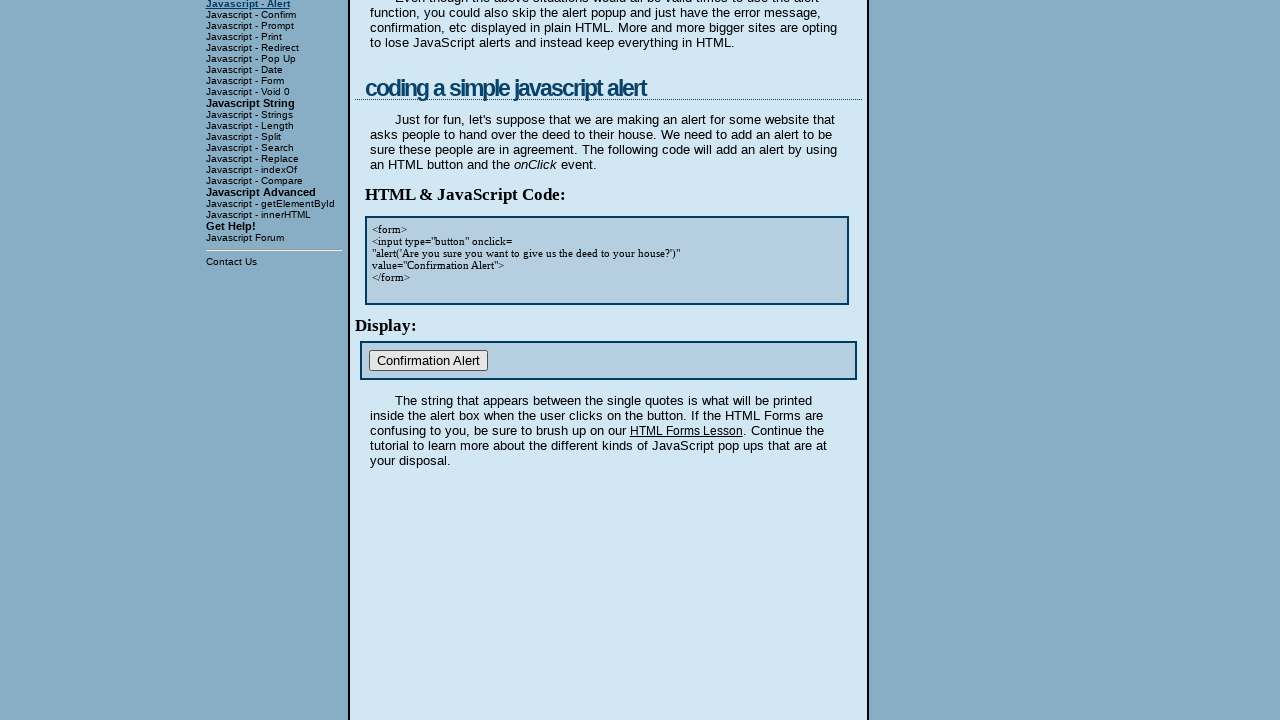

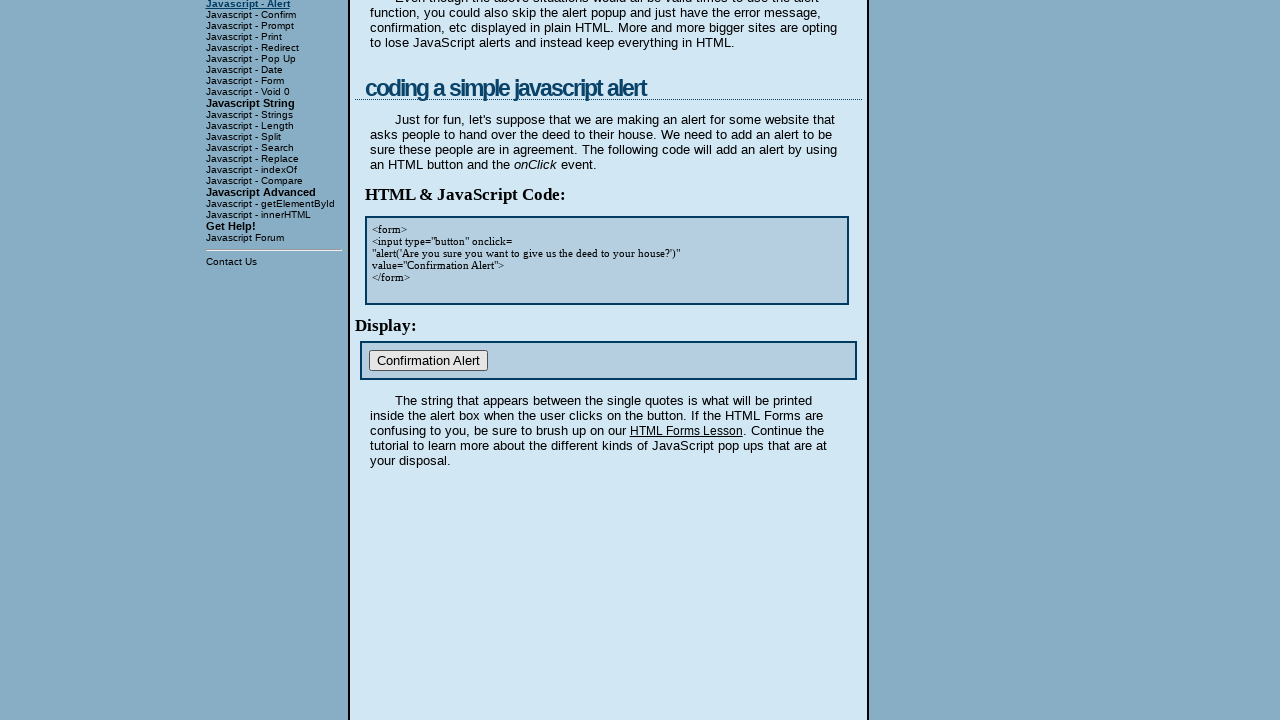